Tests dynamic controls by clicking Enable button, verifying the input becomes enabled with success message, then clicking Disable button and verifying the input becomes disabled with corresponding message.

Starting URL: http://the-internet.herokuapp.com/dynamic_controls

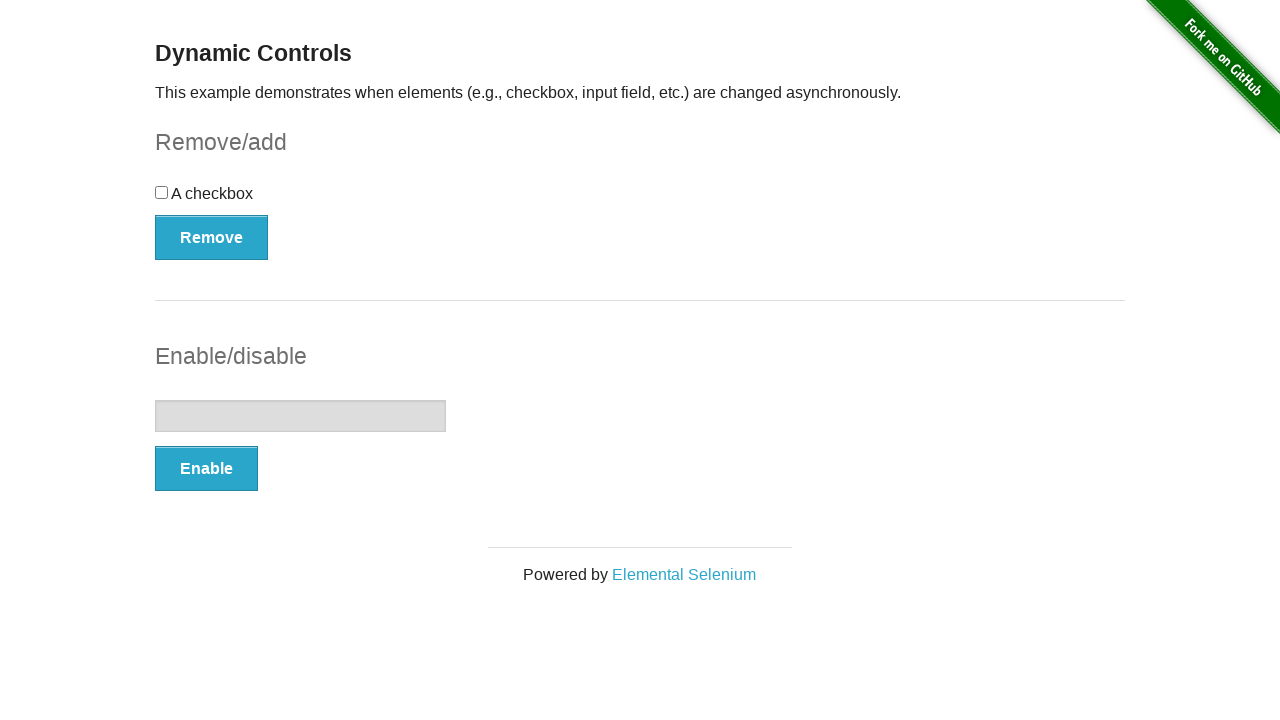

Clicked Enable button to enable the input field at (206, 469) on xpath=//form[@id='input-example']/button
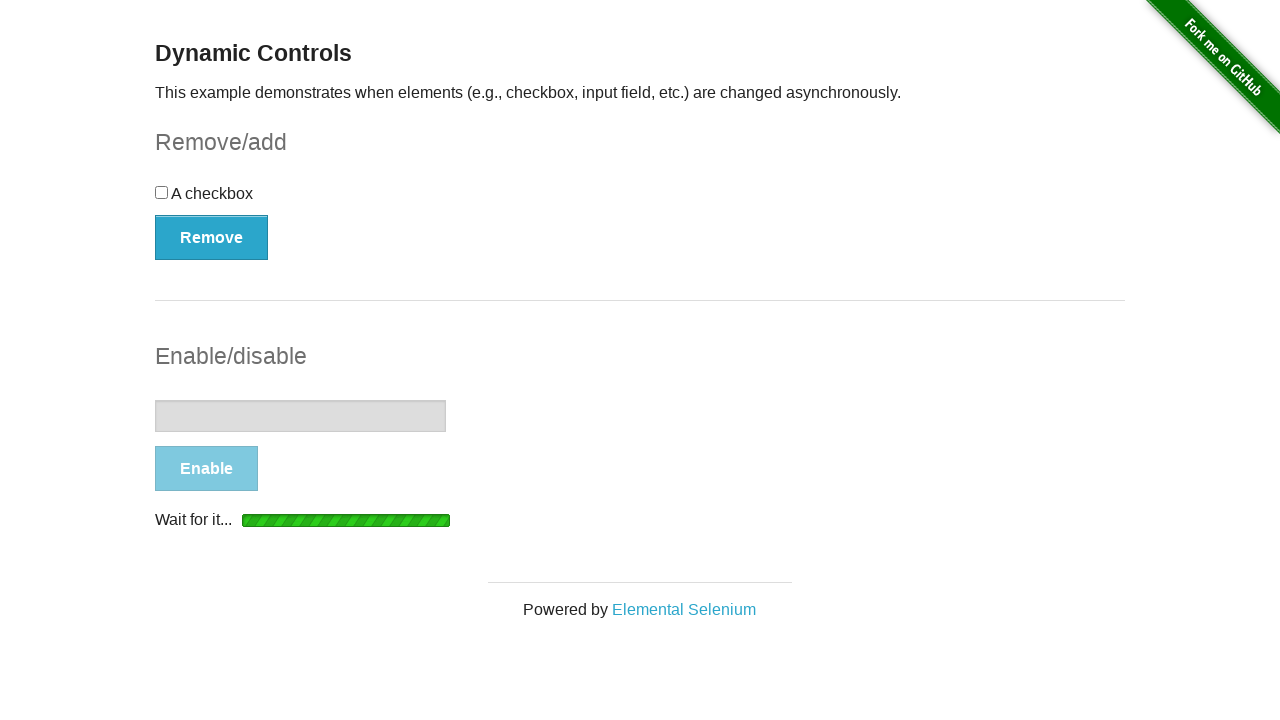

Waited for success message to appear after enabling input
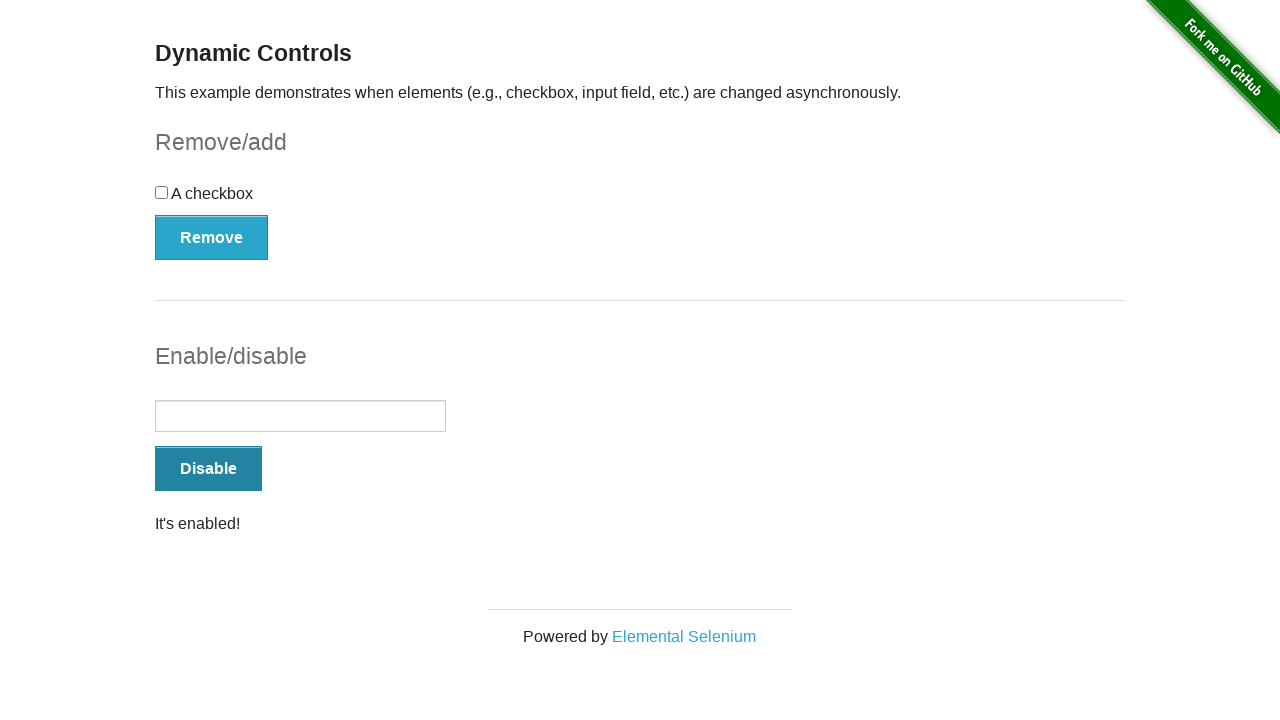

Verified that message contains 'enabled' text
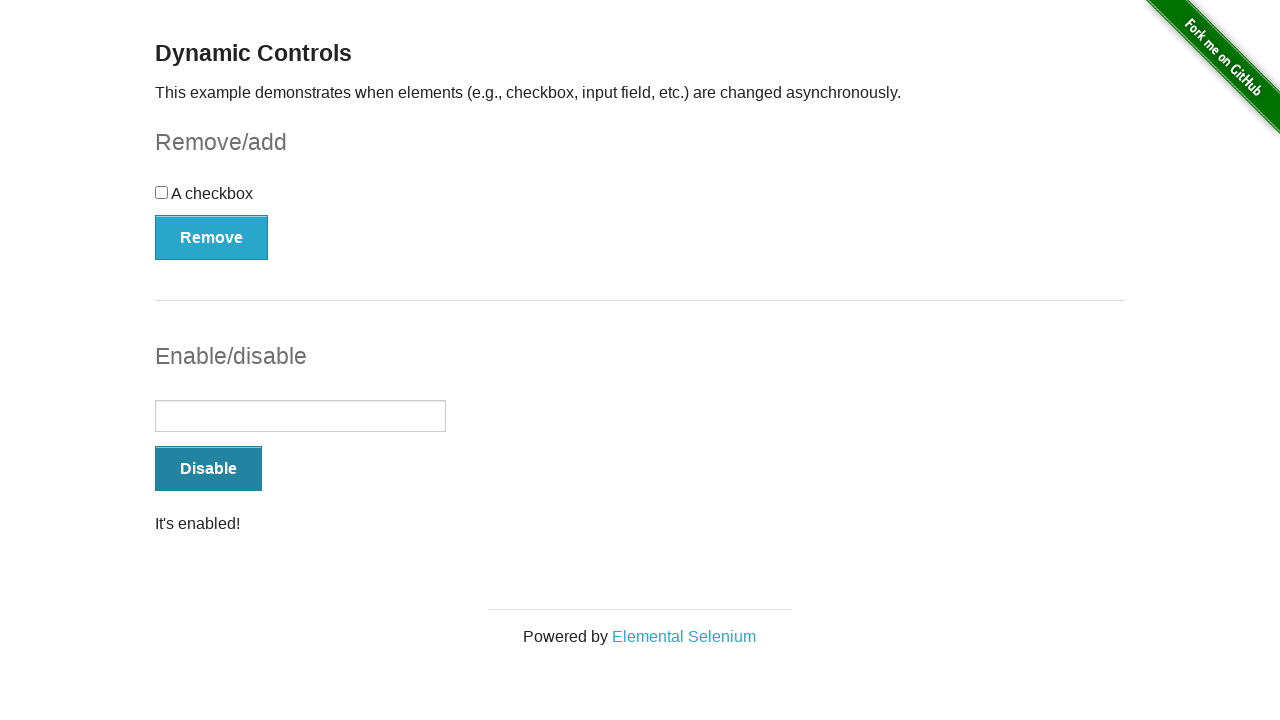

Clicked Disable button to disable the input field at (208, 469) on xpath=//form[@id='input-example']/button
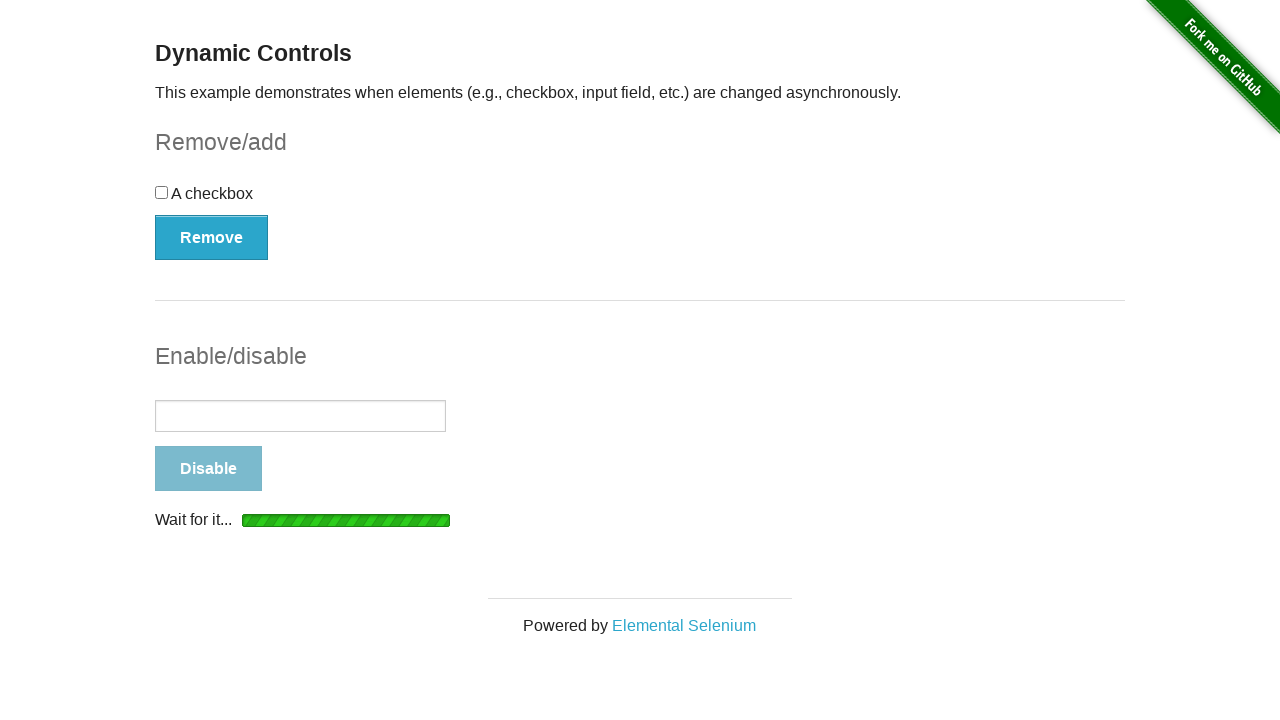

Waited for success message to appear after disabling input
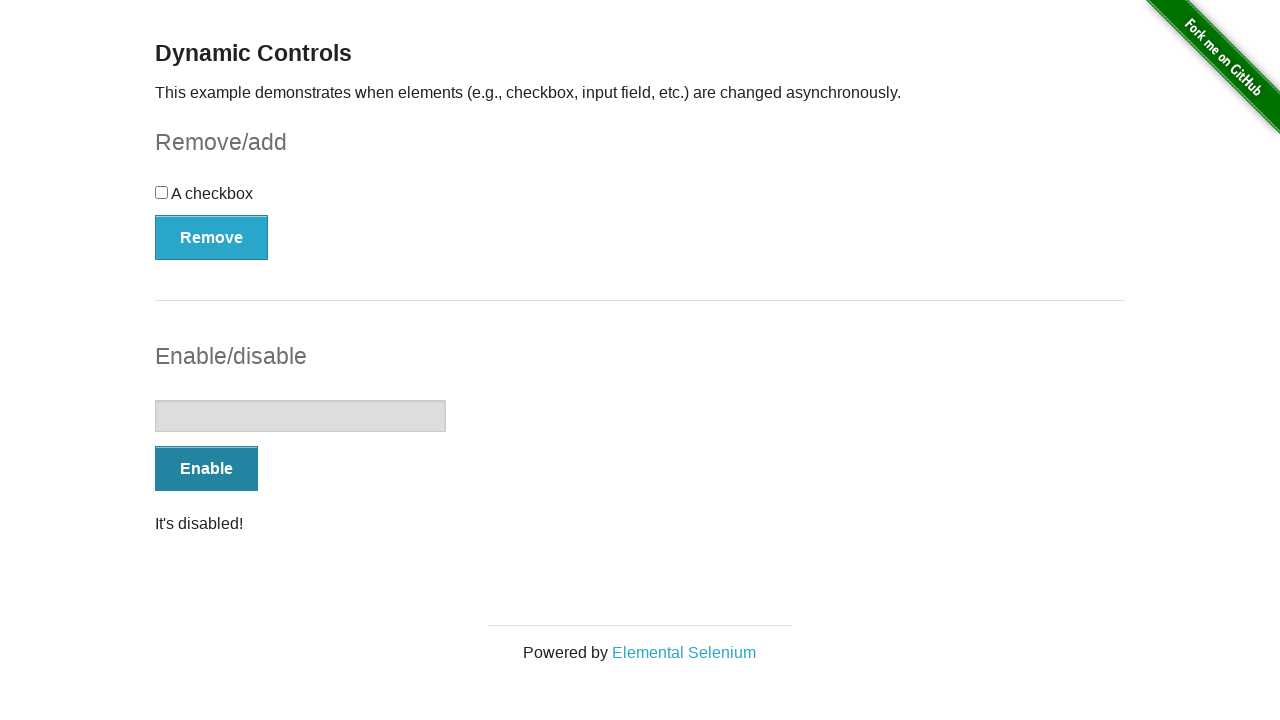

Verified that message contains 'disabled' text
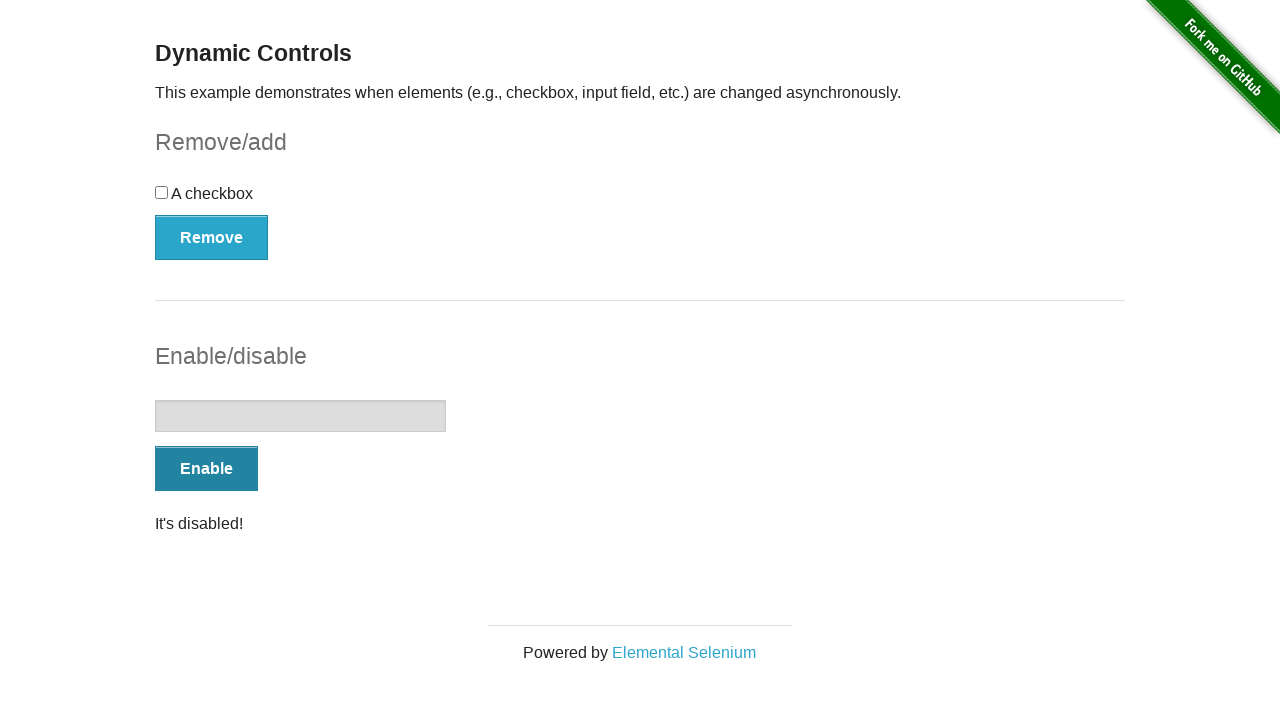

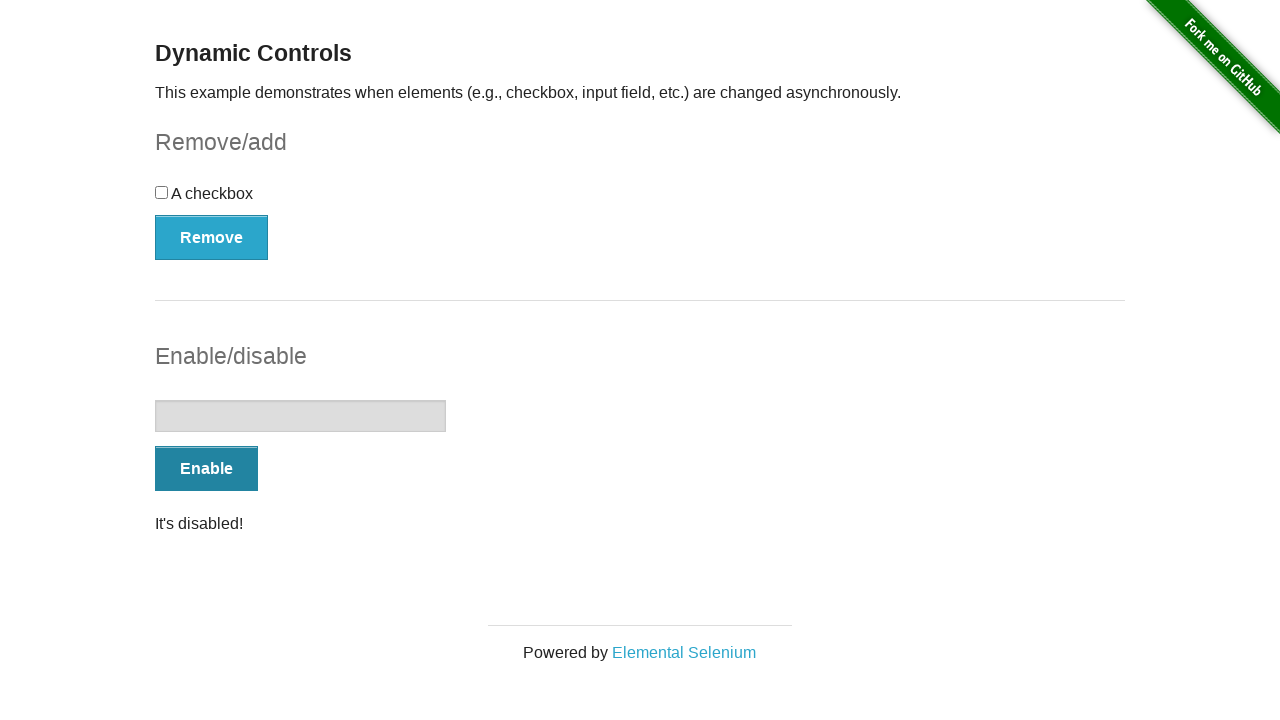